Tests geolocation functionality by setting fake coordinates, clicking the location button, and verifying the displayed latitude and longitude values

Starting URL: https://the-internet.herokuapp.com/geolocation

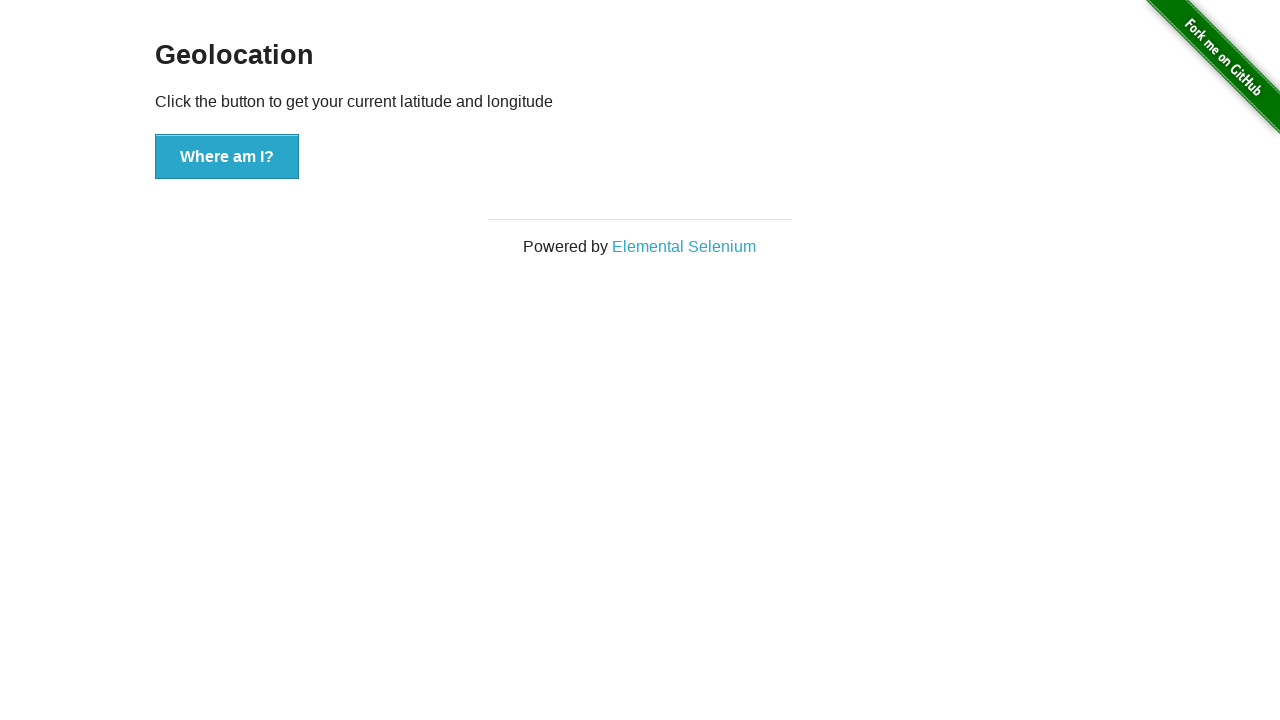

Set fake geolocation to San Francisco coordinates (37.774929, -122.419416)
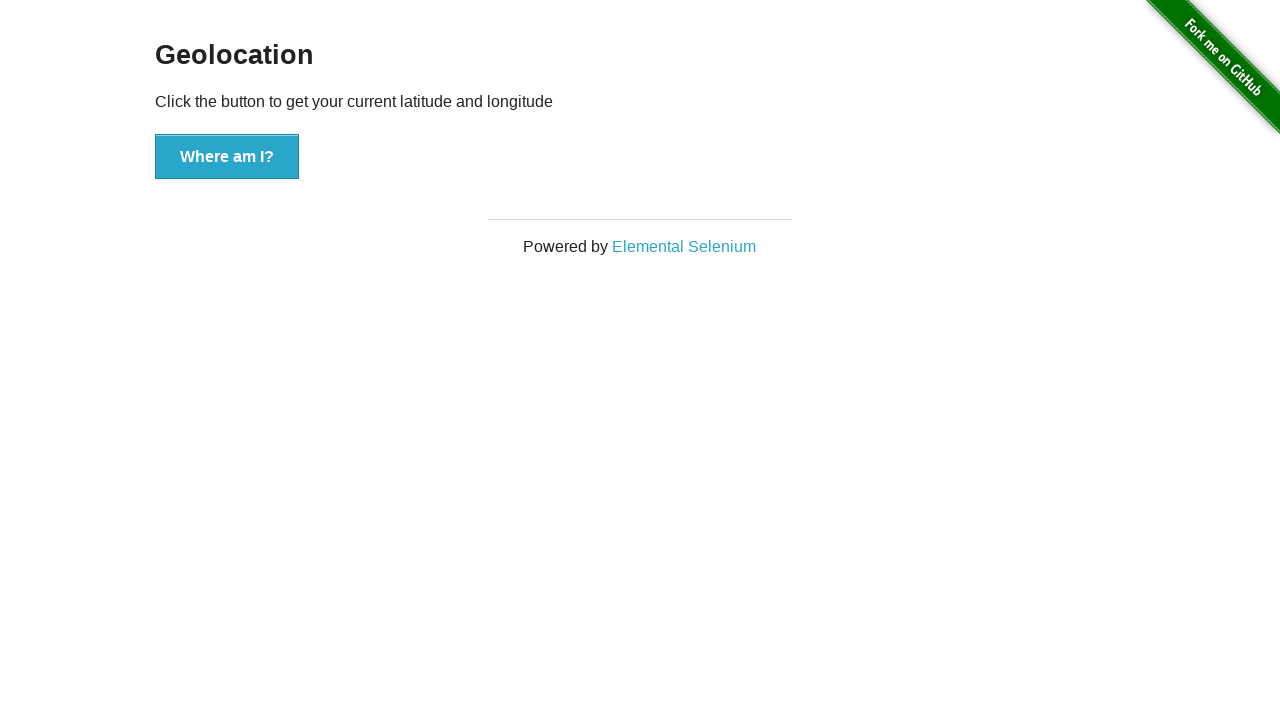

Granted geolocation permission to the page
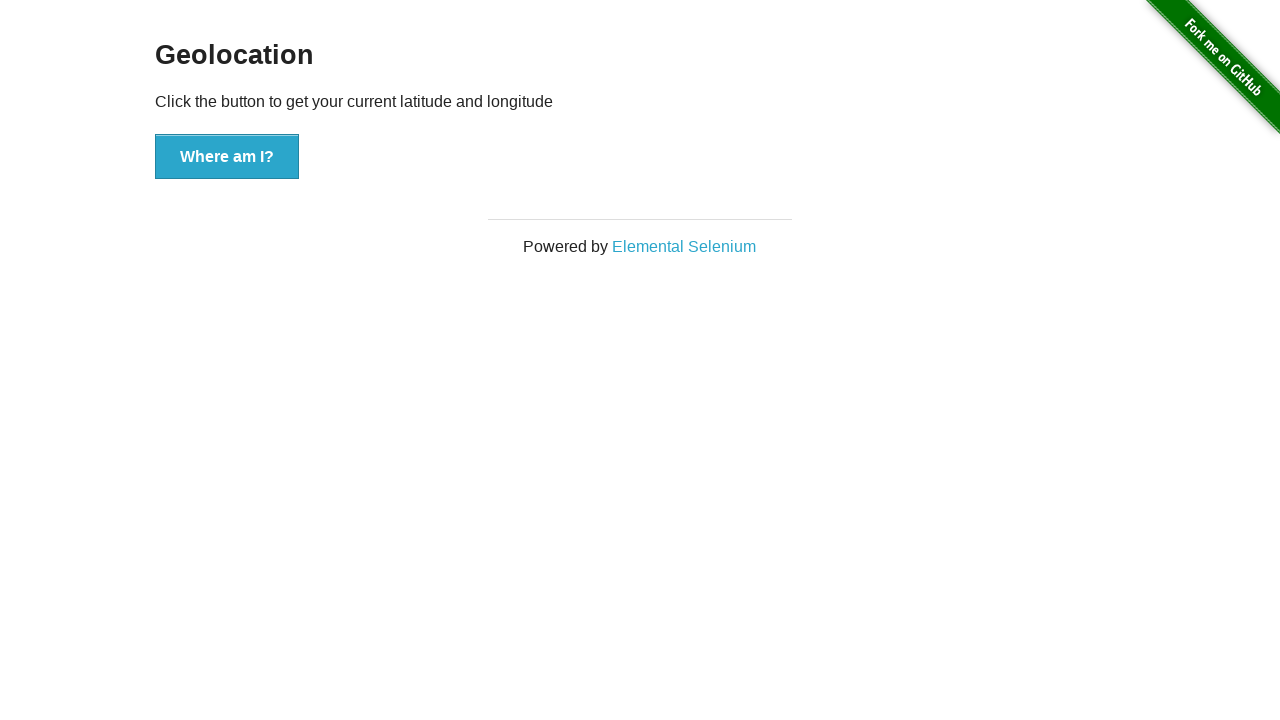

Clicked the 'Where am I?' button to request geolocation at (227, 157) on xpath=//button[.='Where am I?']
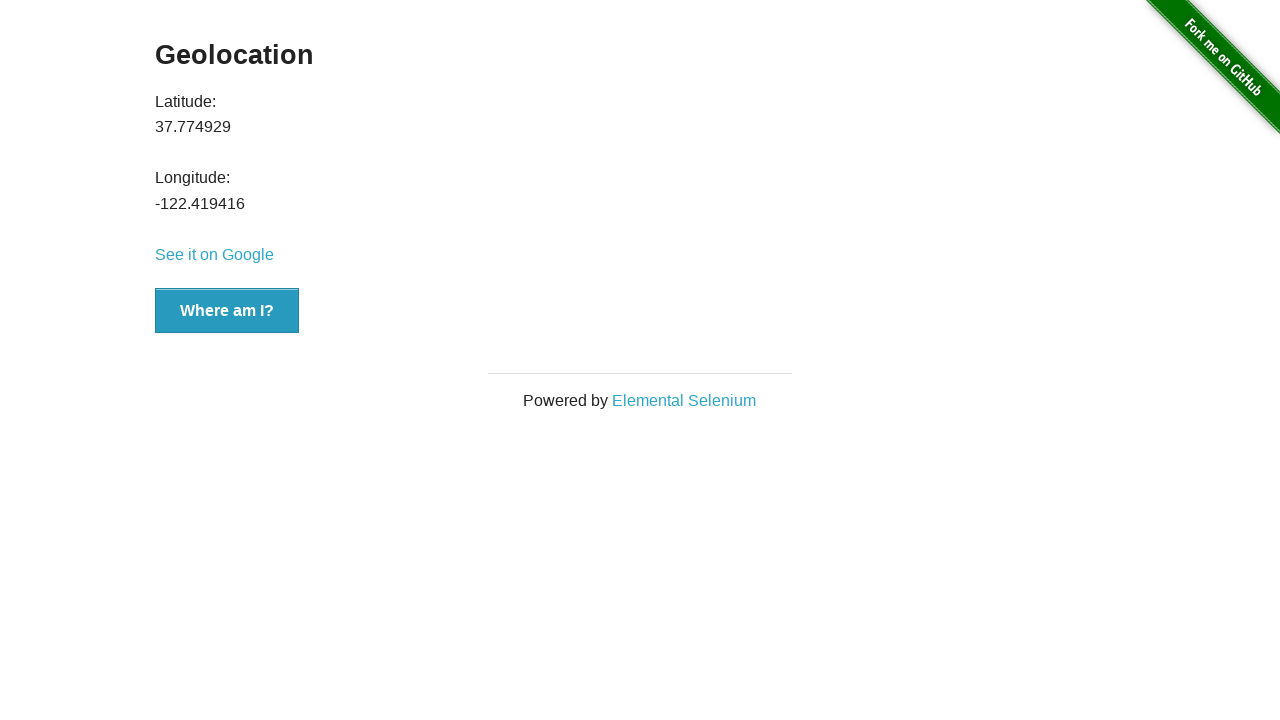

Latitude value element loaded
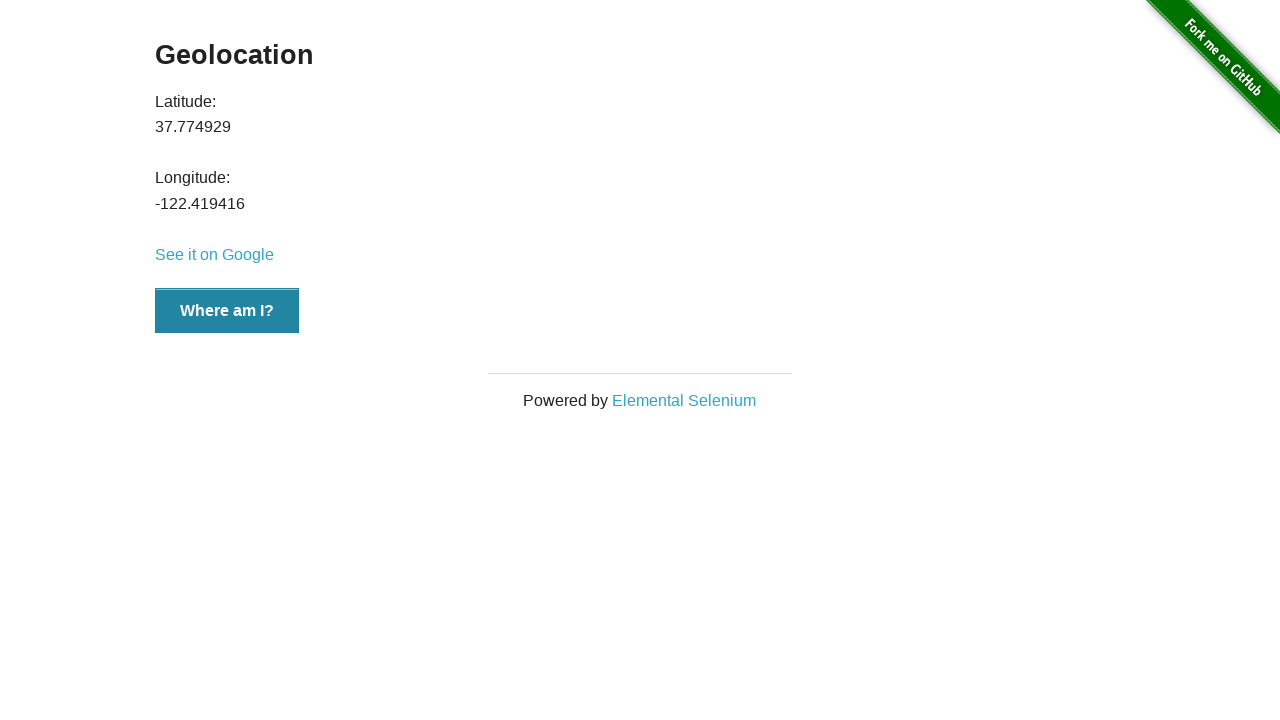

Verified latitude value is 37.774929
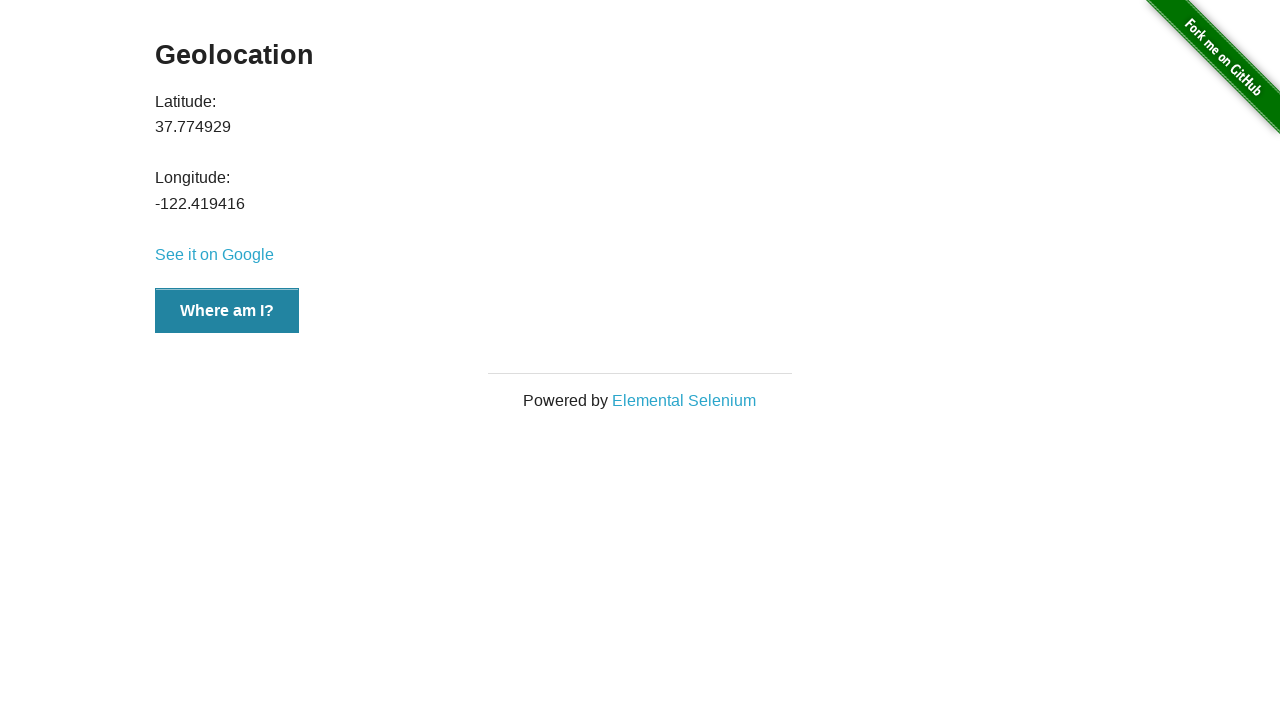

Verified longitude value is -122.419416
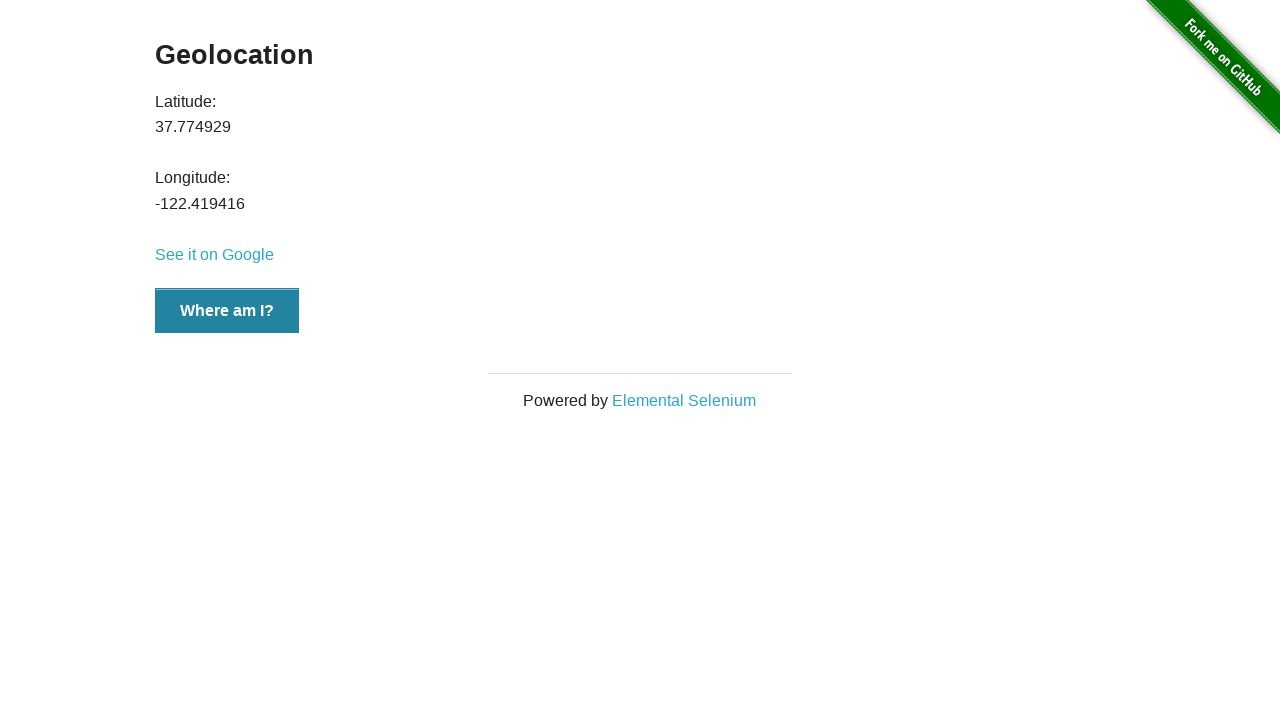

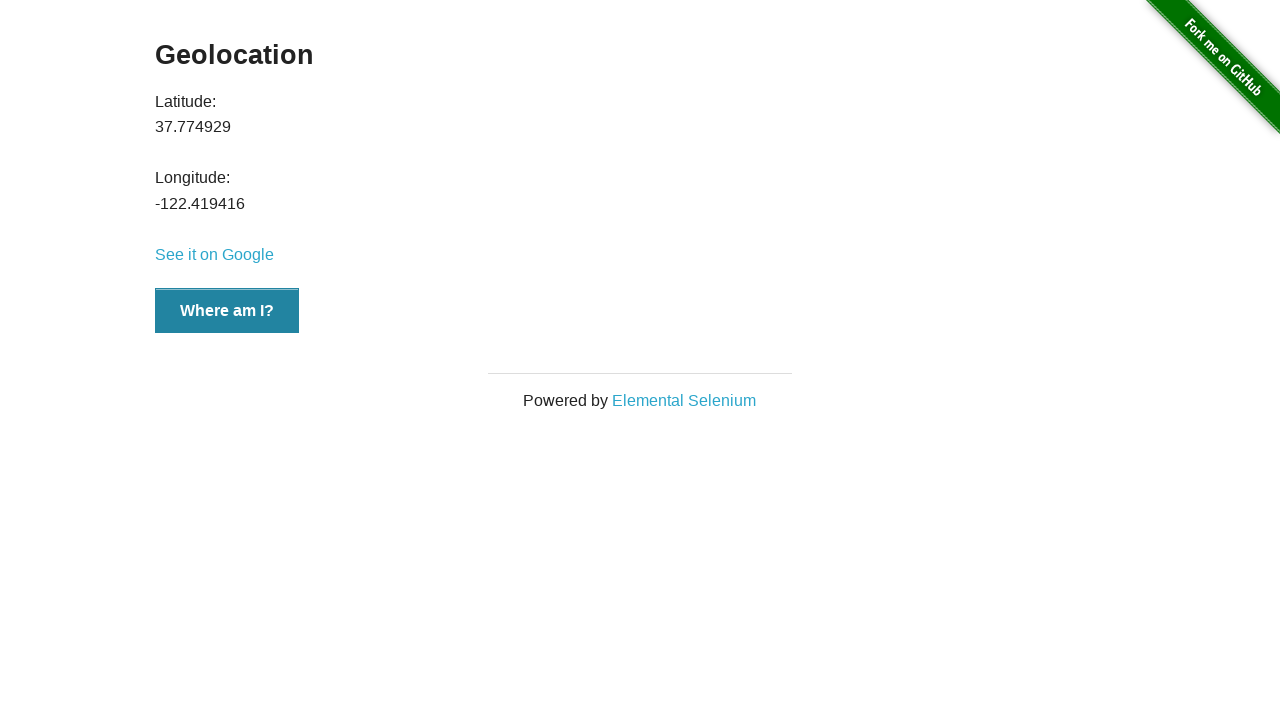